Tests that the counter displays the current number of todo items

Starting URL: https://demo.playwright.dev/todomvc

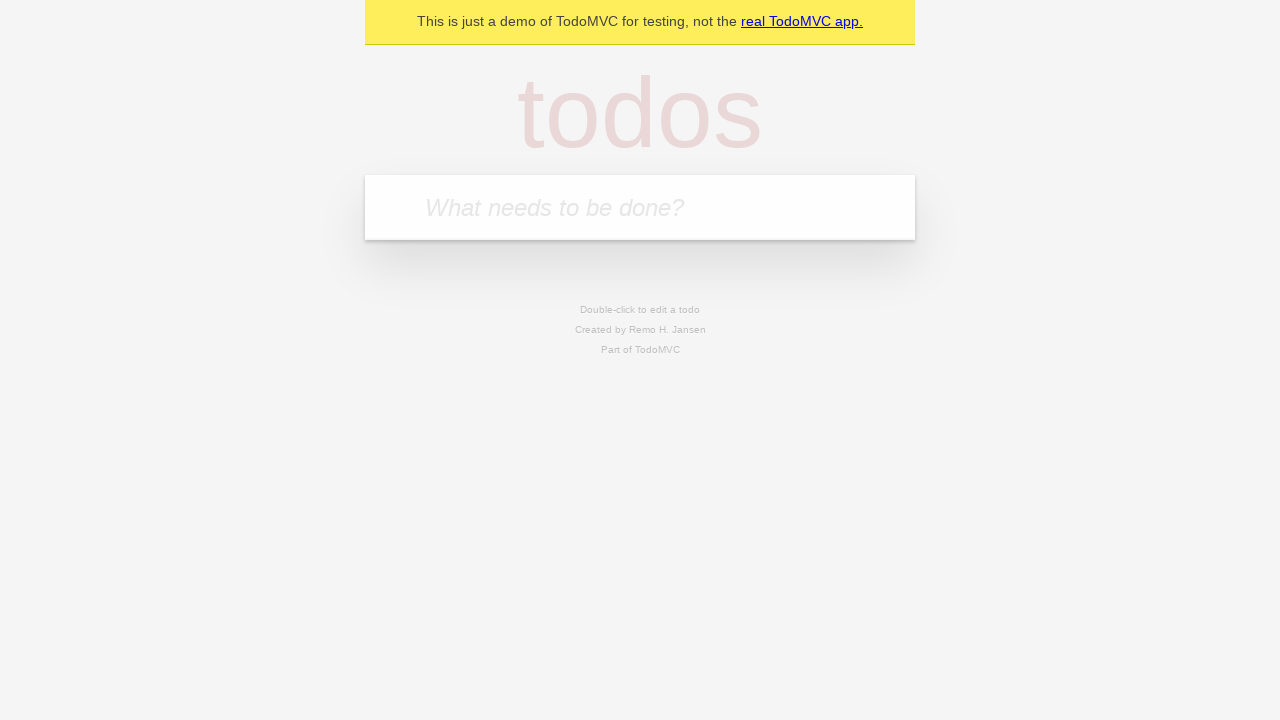

Located the todo input field
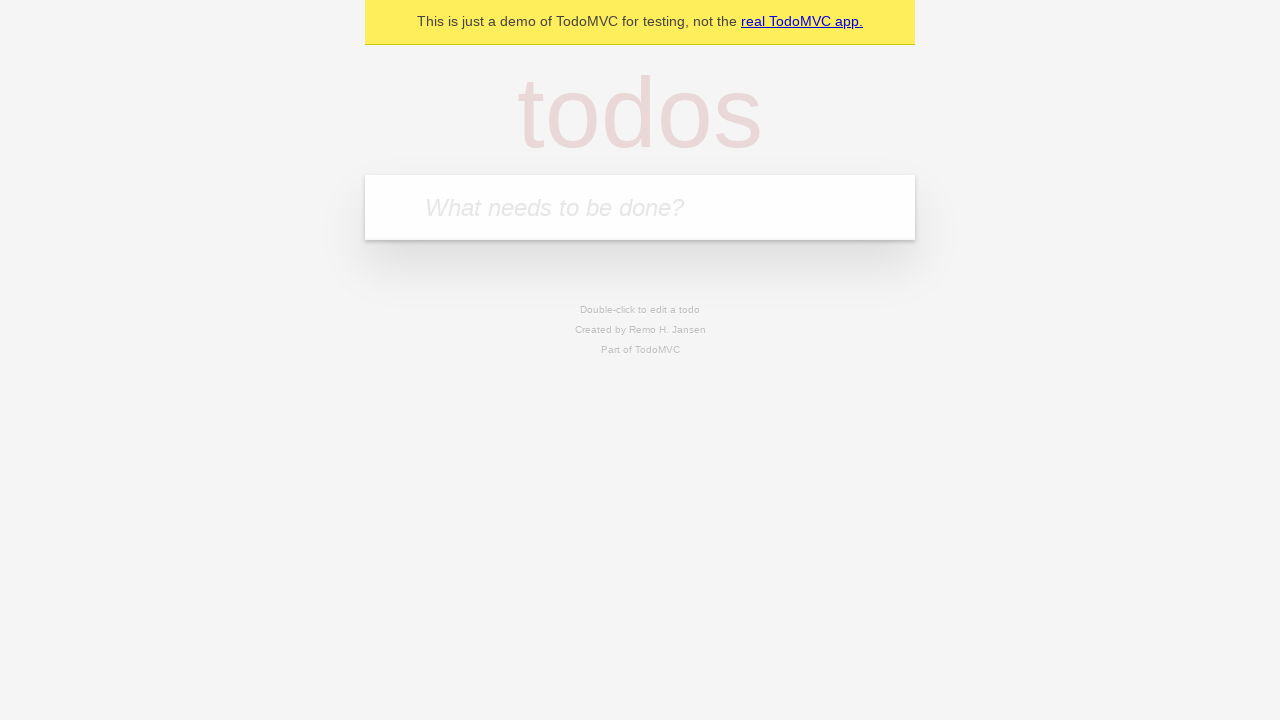

Filled first todo with 'buy some cheese' on internal:attr=[placeholder="What needs to be done?"i]
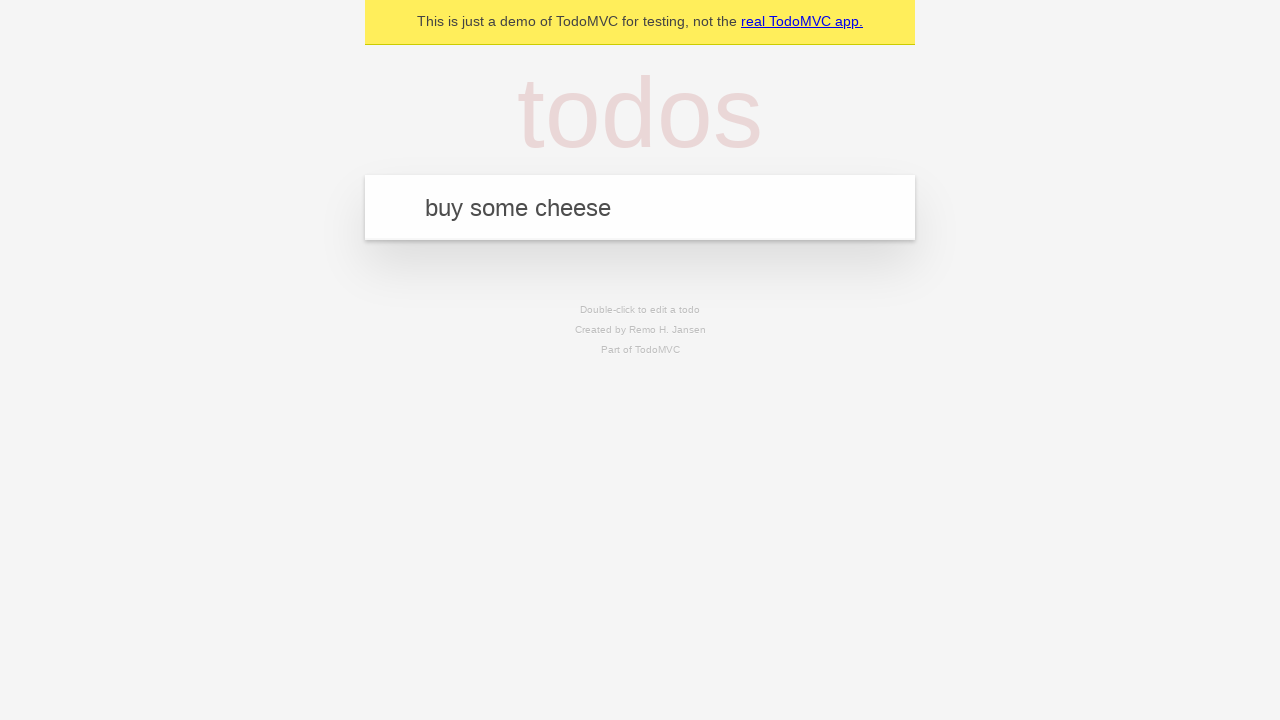

Pressed Enter to add first todo on internal:attr=[placeholder="What needs to be done?"i]
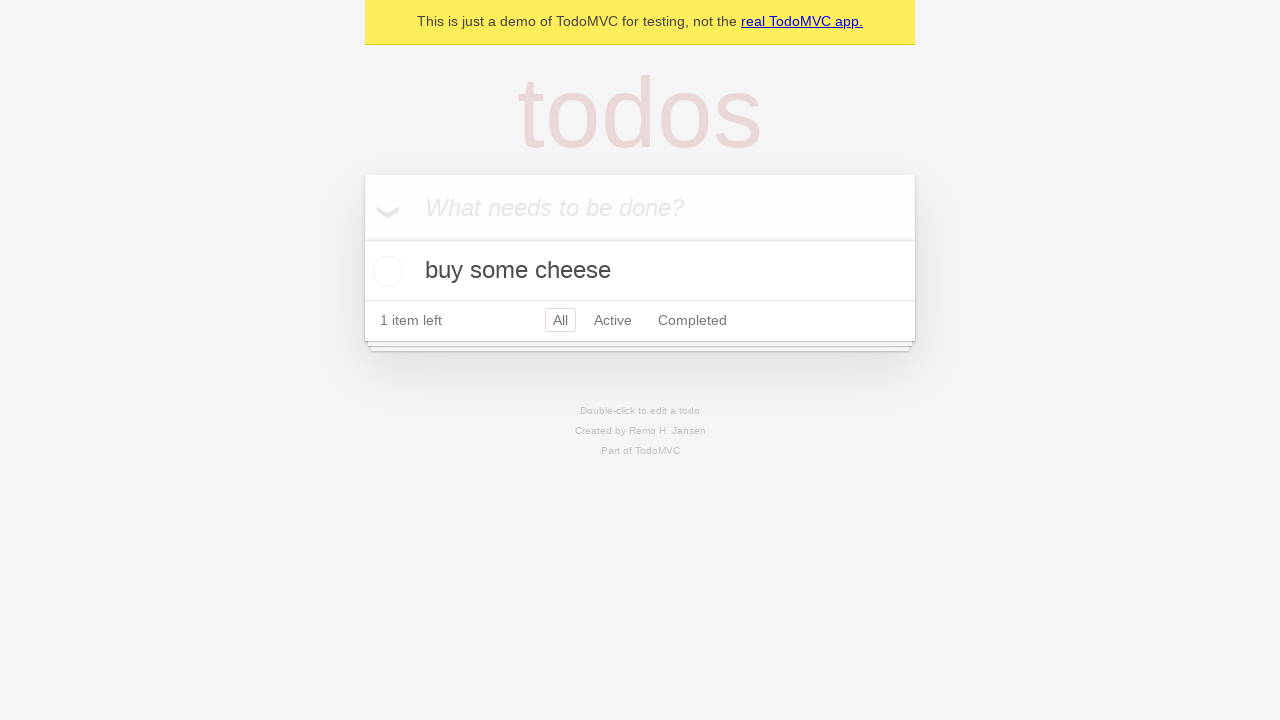

Todo counter element appeared
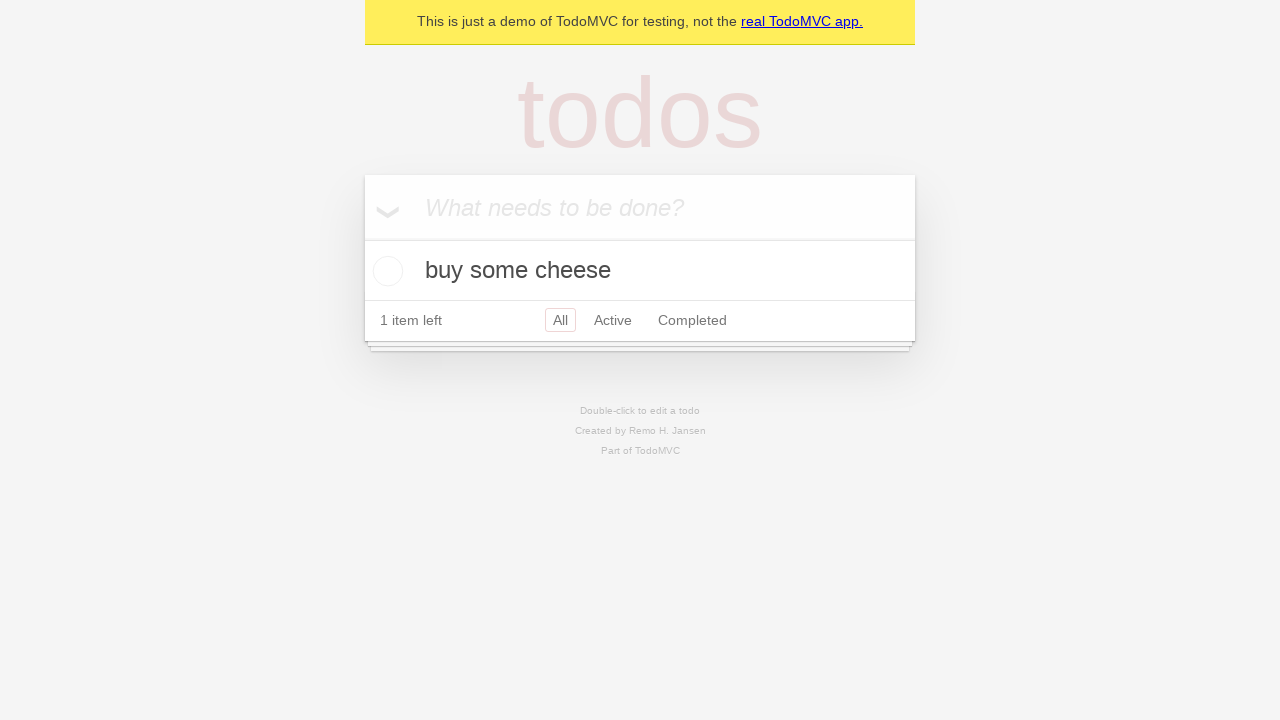

Filled second todo with 'feed the cat' on internal:attr=[placeholder="What needs to be done?"i]
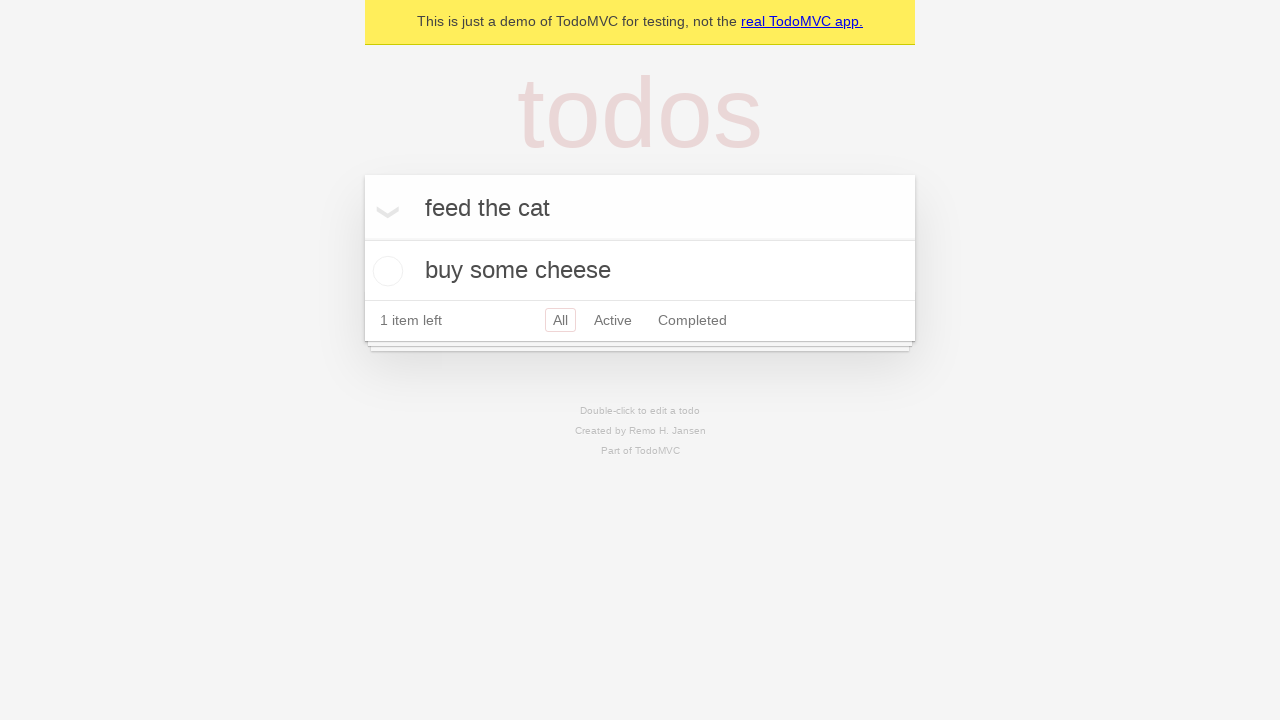

Pressed Enter to add second todo on internal:attr=[placeholder="What needs to be done?"i]
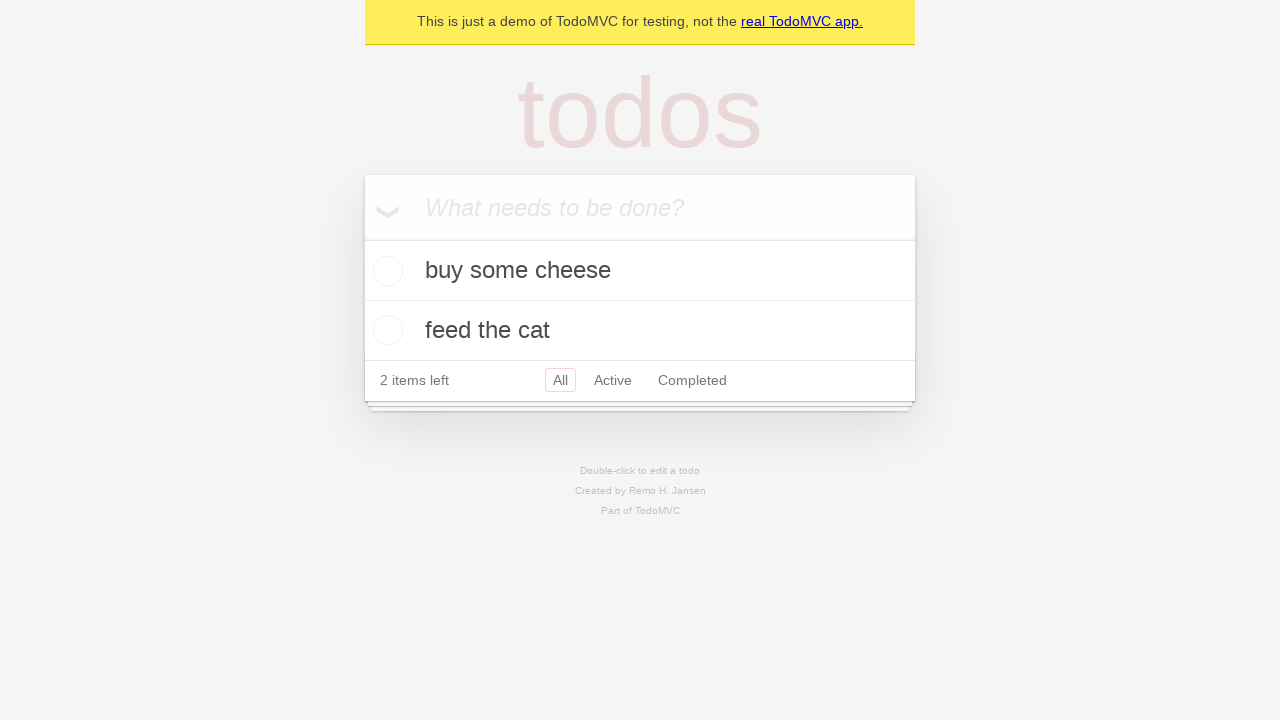

Counter updated to display 2 items
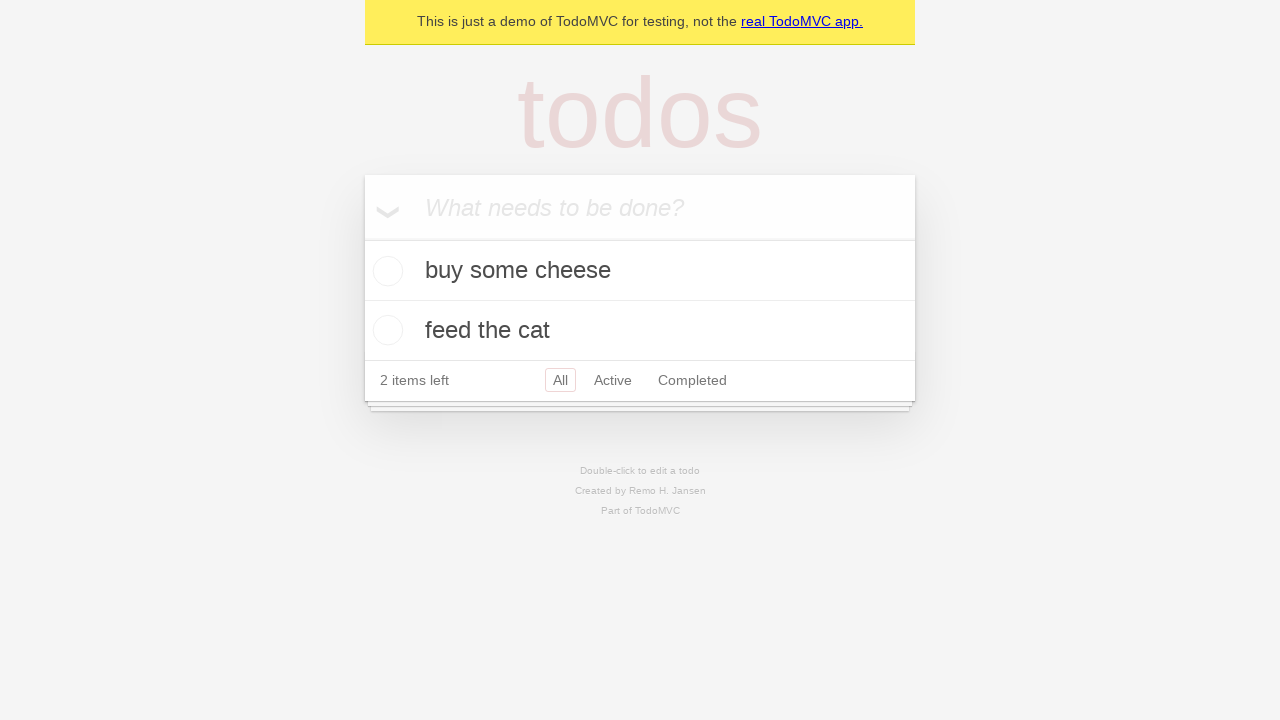

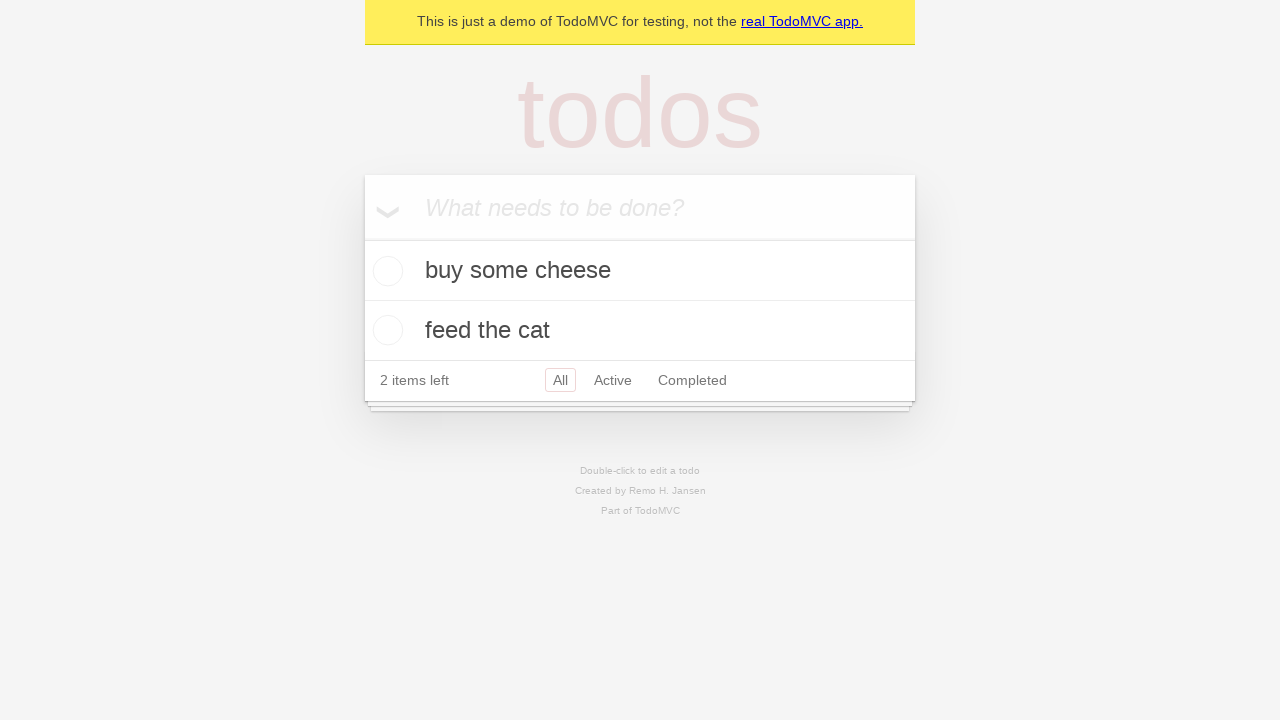